Tests sorting the Email column in ascending order by clicking the column header and verifying the values are sorted alphabetically

Starting URL: http://the-internet.herokuapp.com/tables

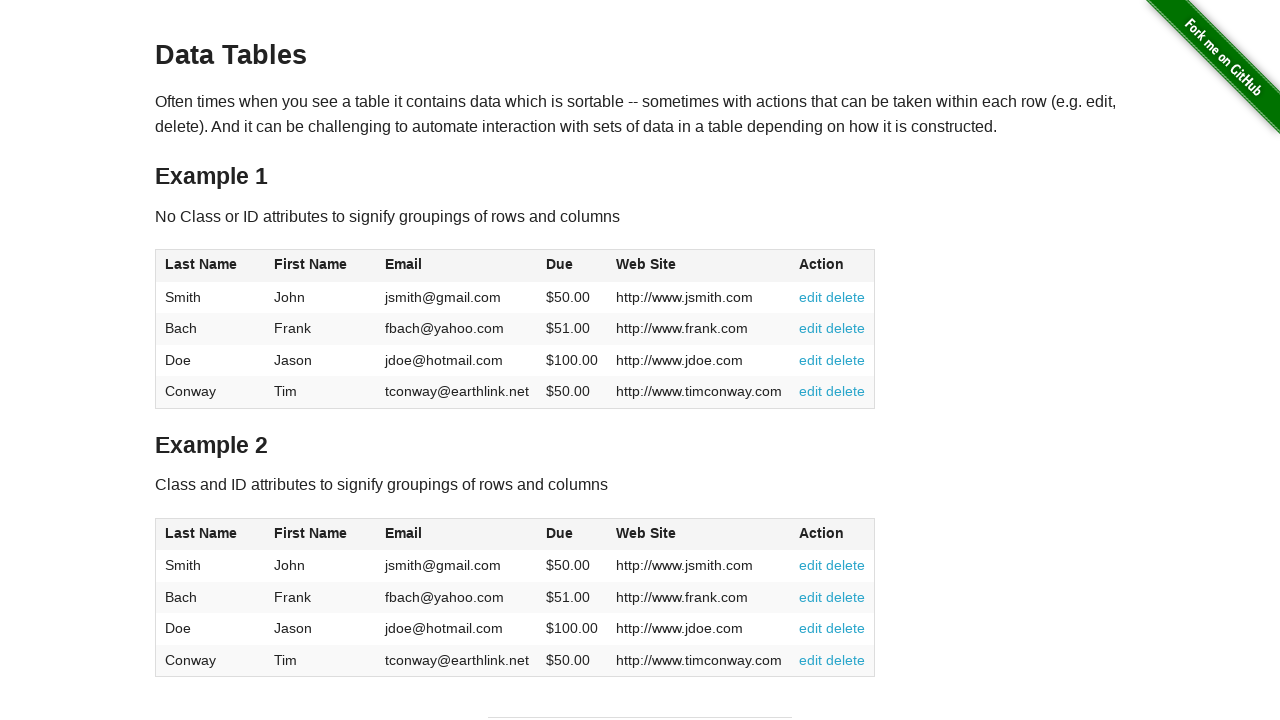

Clicked Email column header to sort ascending at (457, 266) on #table1 thead tr th:nth-of-type(3)
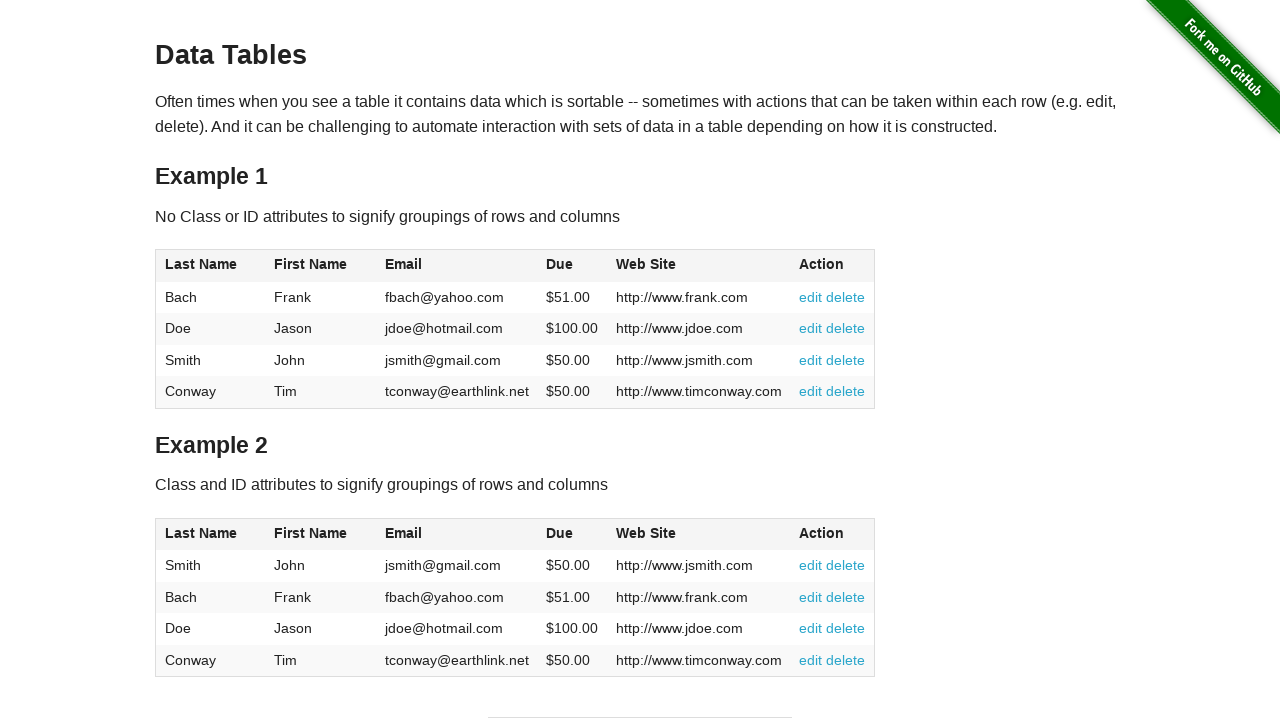

Email column cells loaded in table
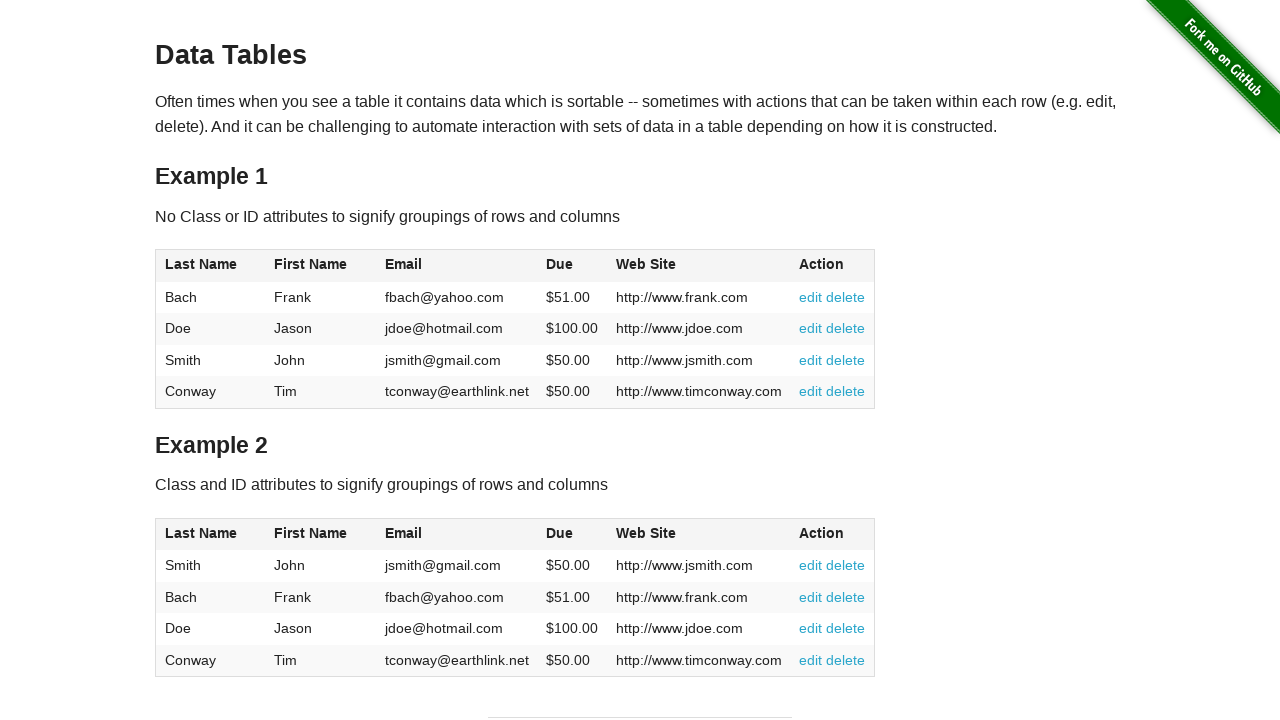

Retrieved all email values from table column
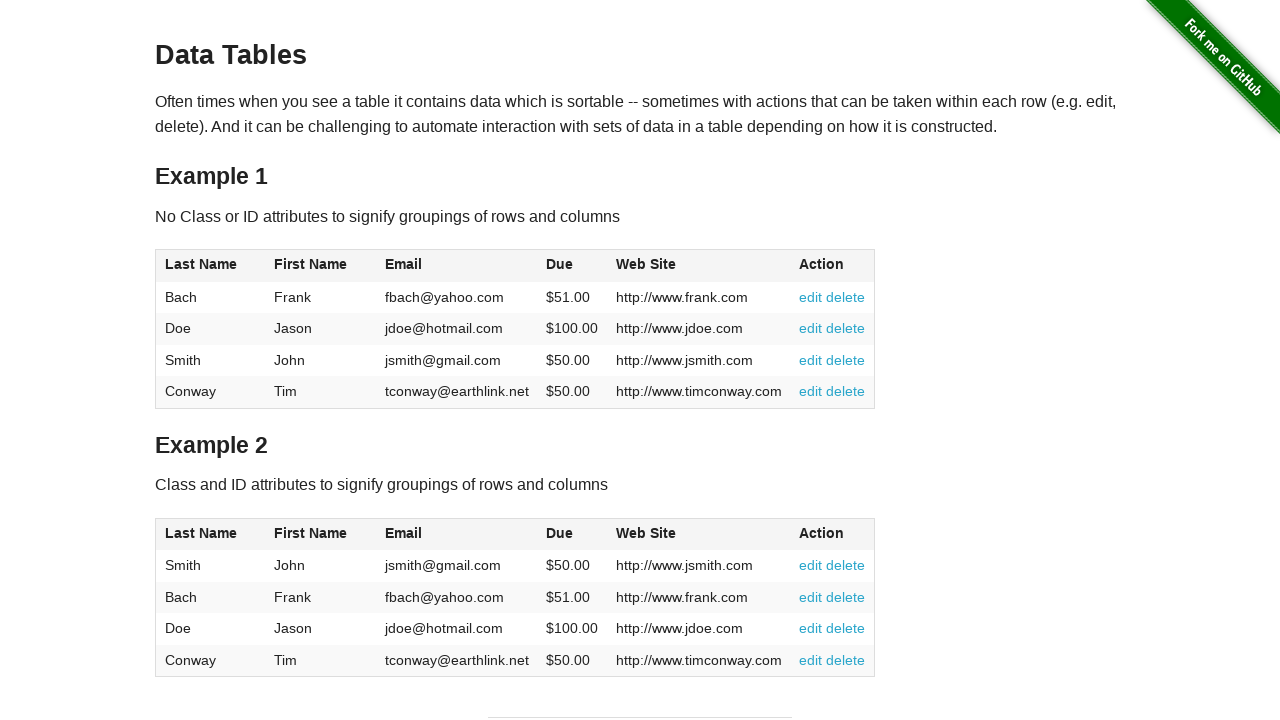

Verified email column is sorted in ascending alphabetical order
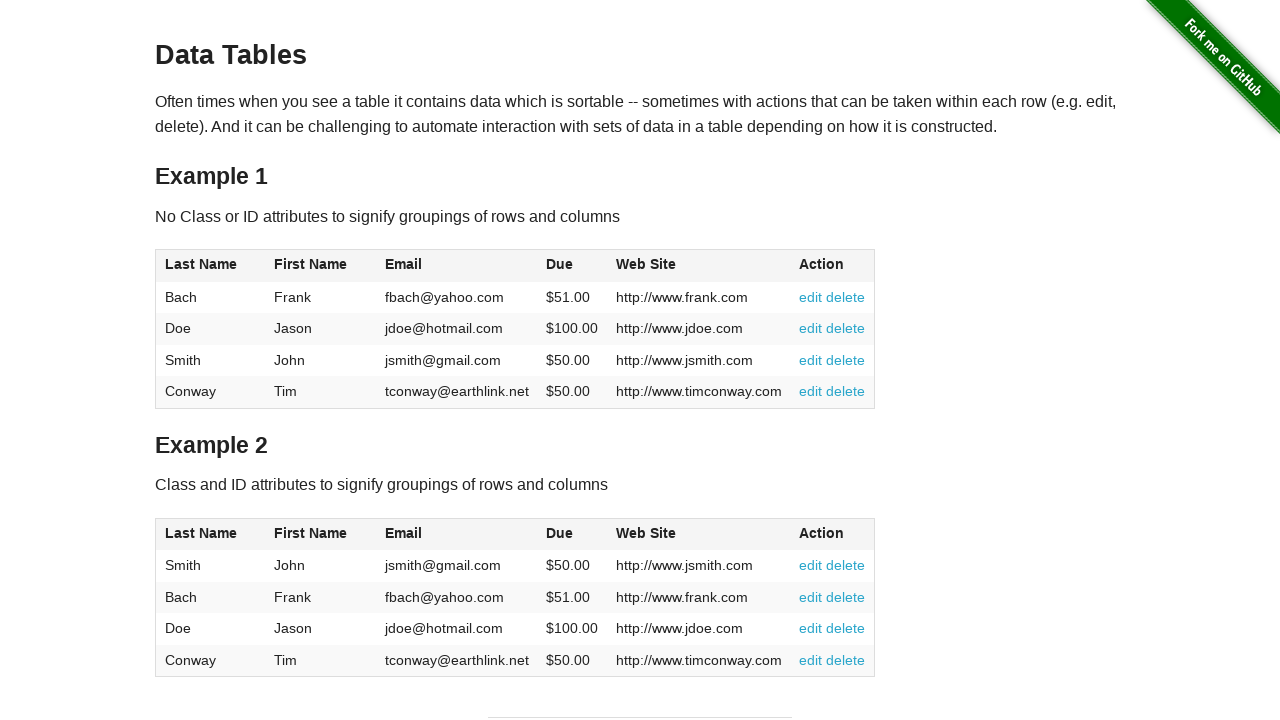

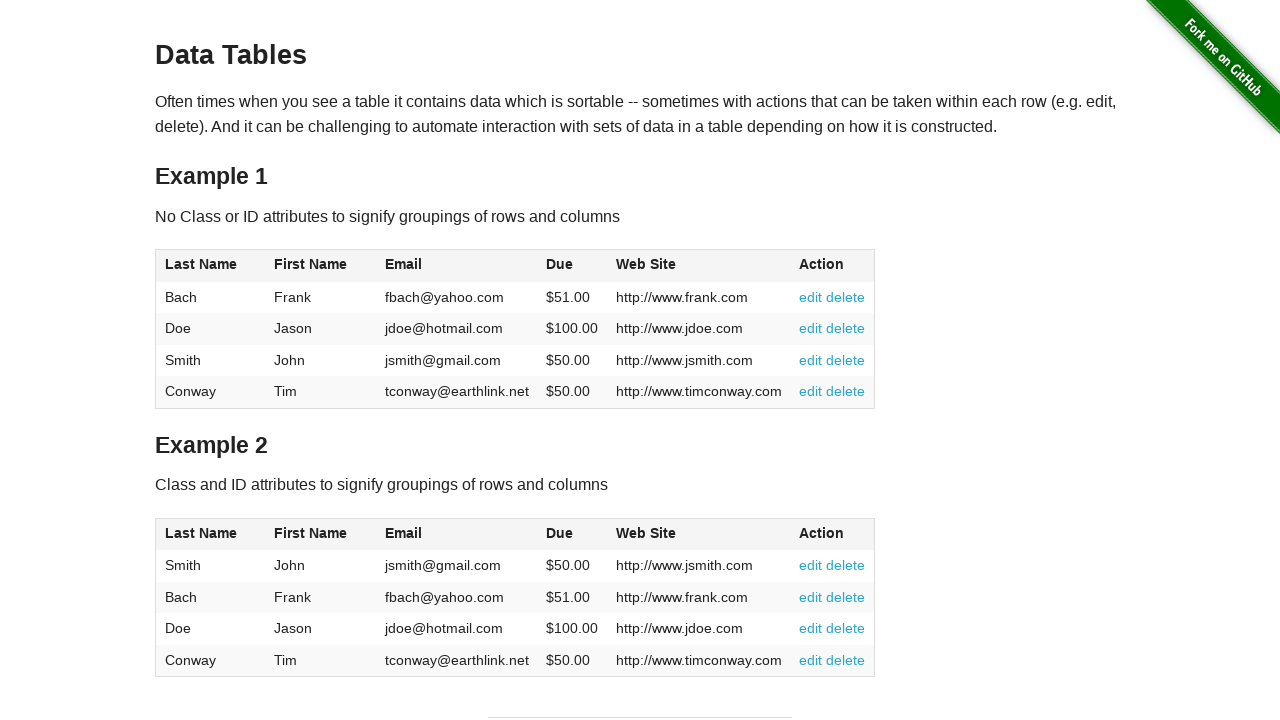